Tests the initial landing page by clicking the Get Started button and verifying redirection to homepage

Starting URL: https://dsportalapp.herokuapp.com/

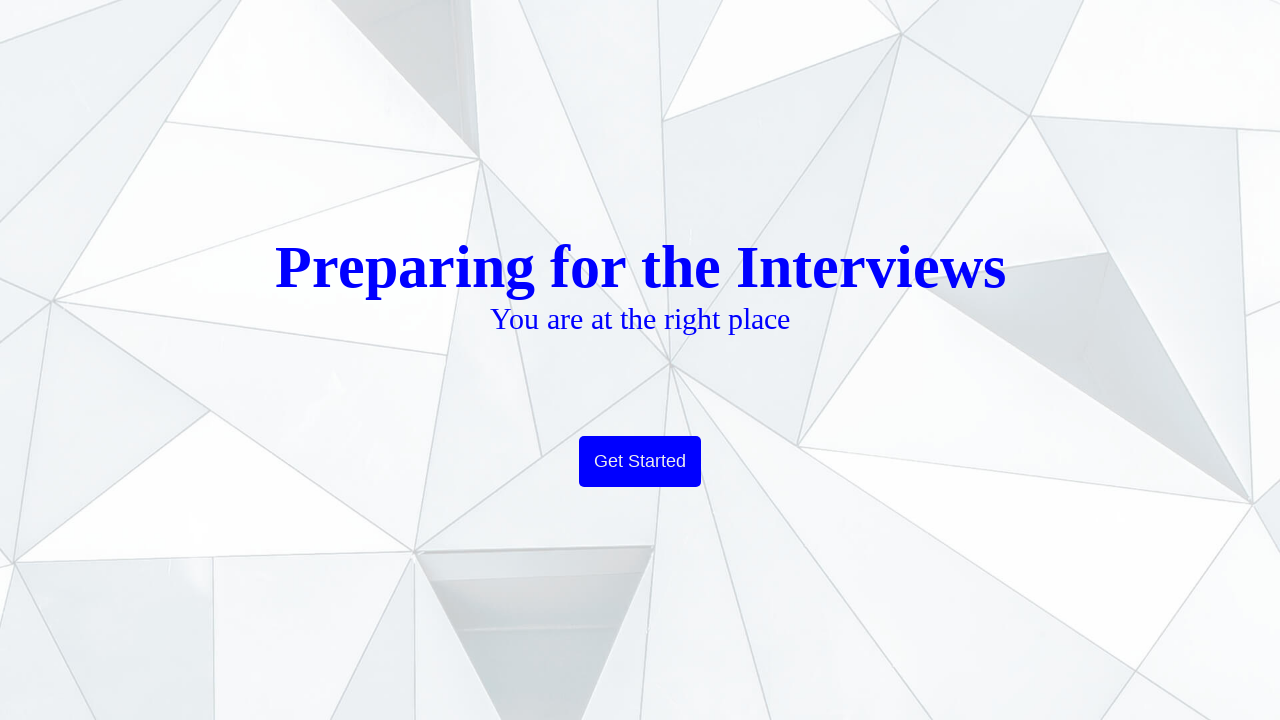

Clicked Get Started button on landing page at (640, 462) on button.btn
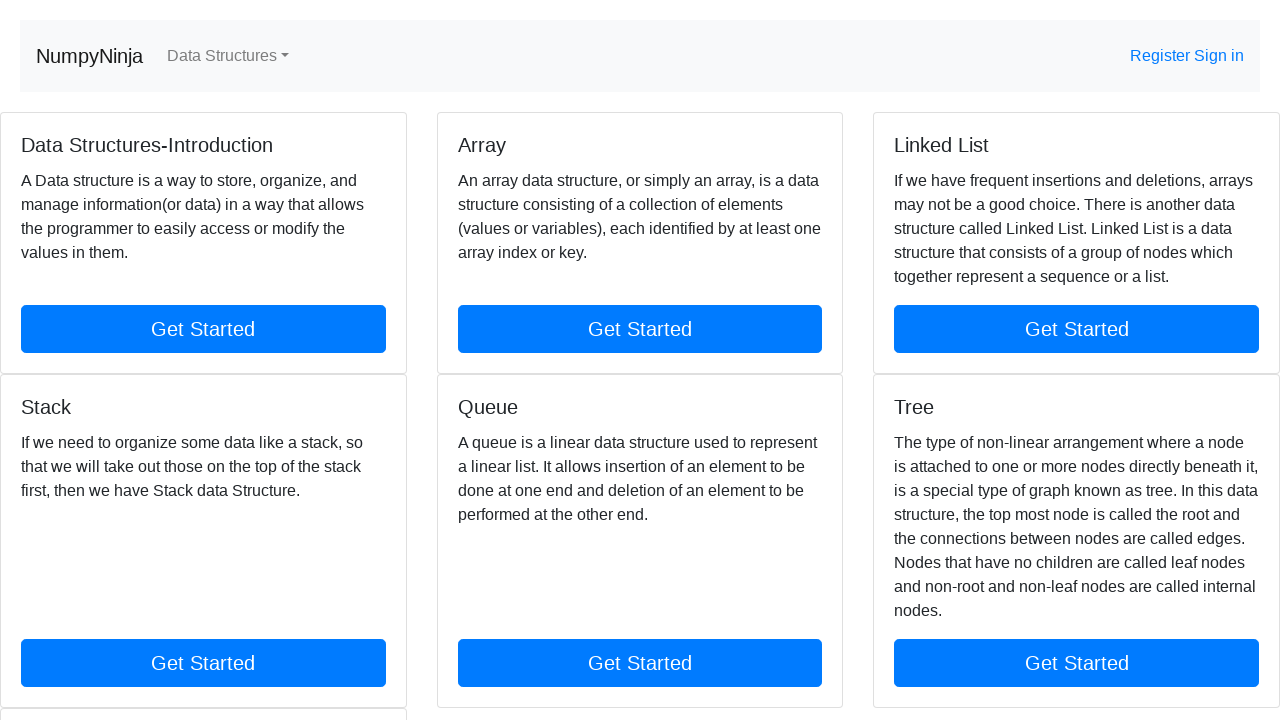

Redirected to homepage successfully
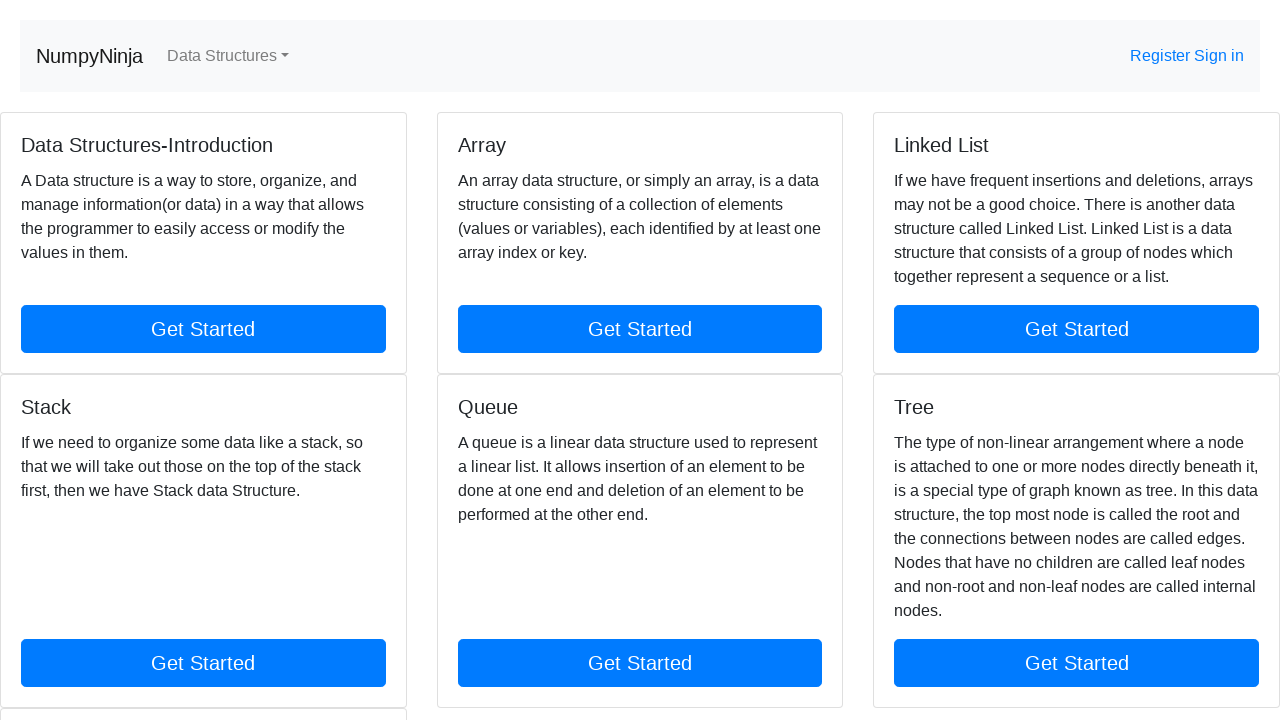

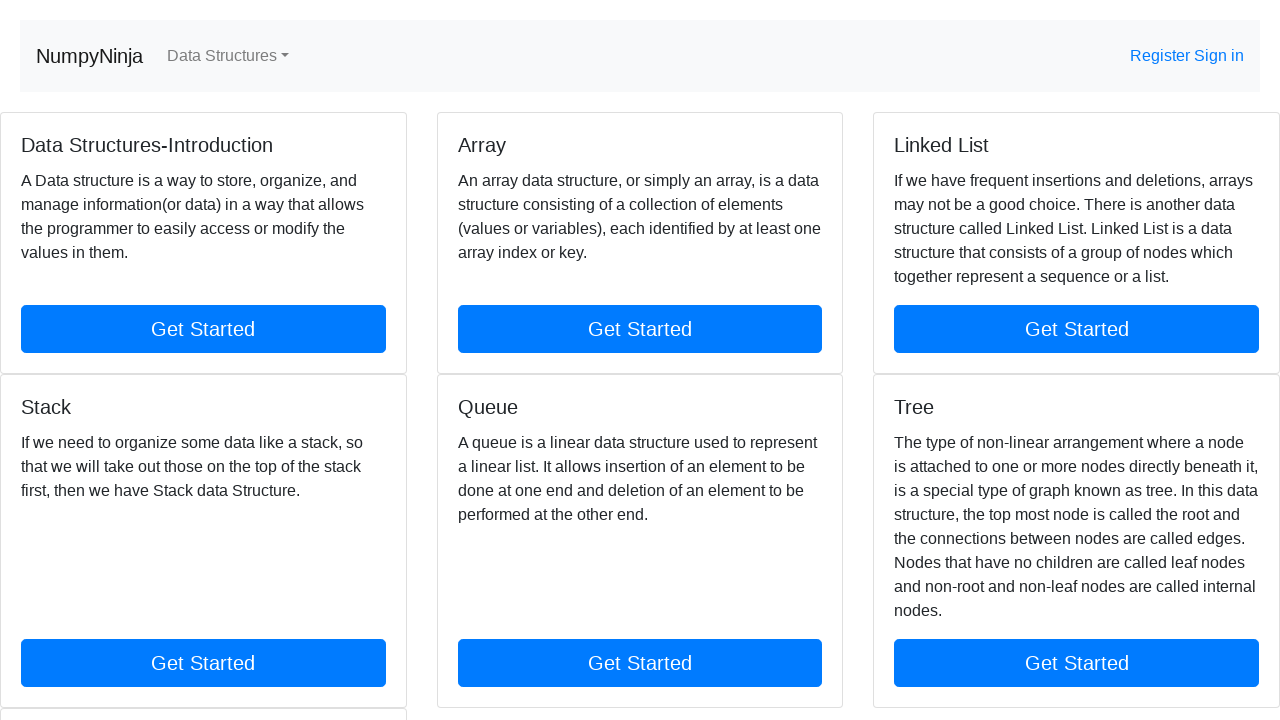